Tests footer links functionality by locating the footer section, finding all links within the first section, and opening each link in a new tab using keyboard shortcuts.

Starting URL: https://rahulshettyacademy.com/AutomationPractice/

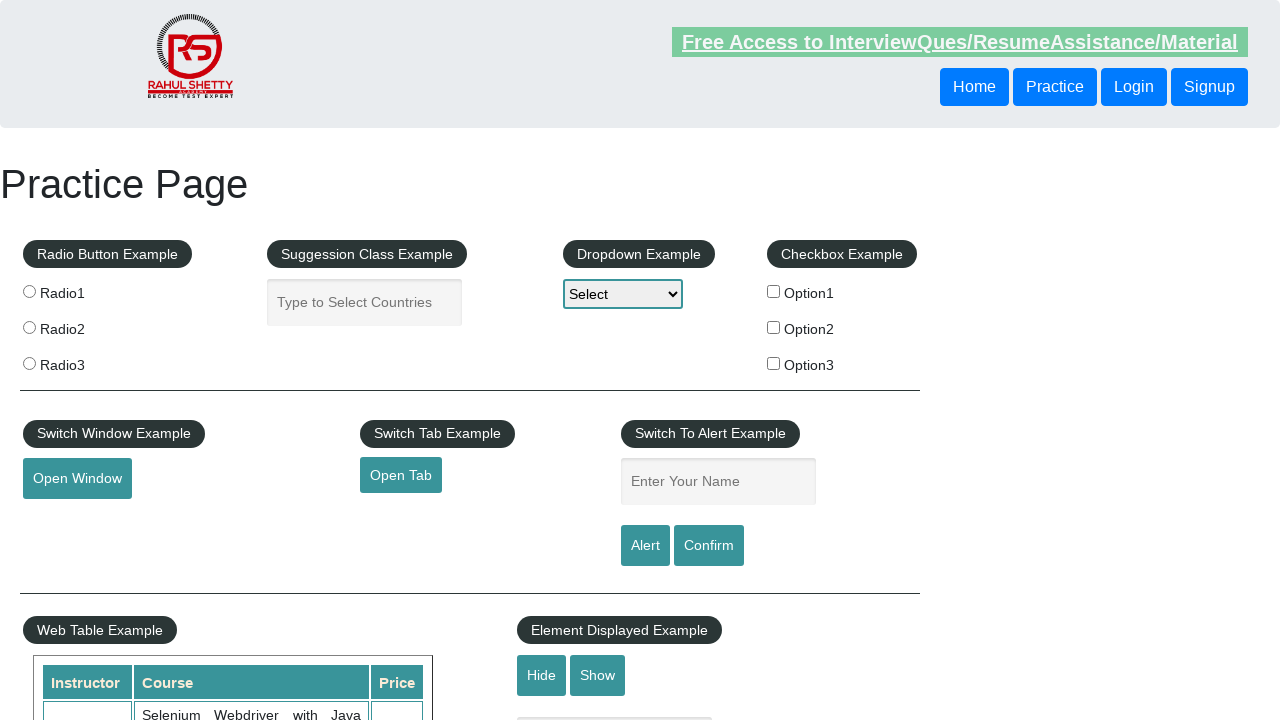

Footer element became visible
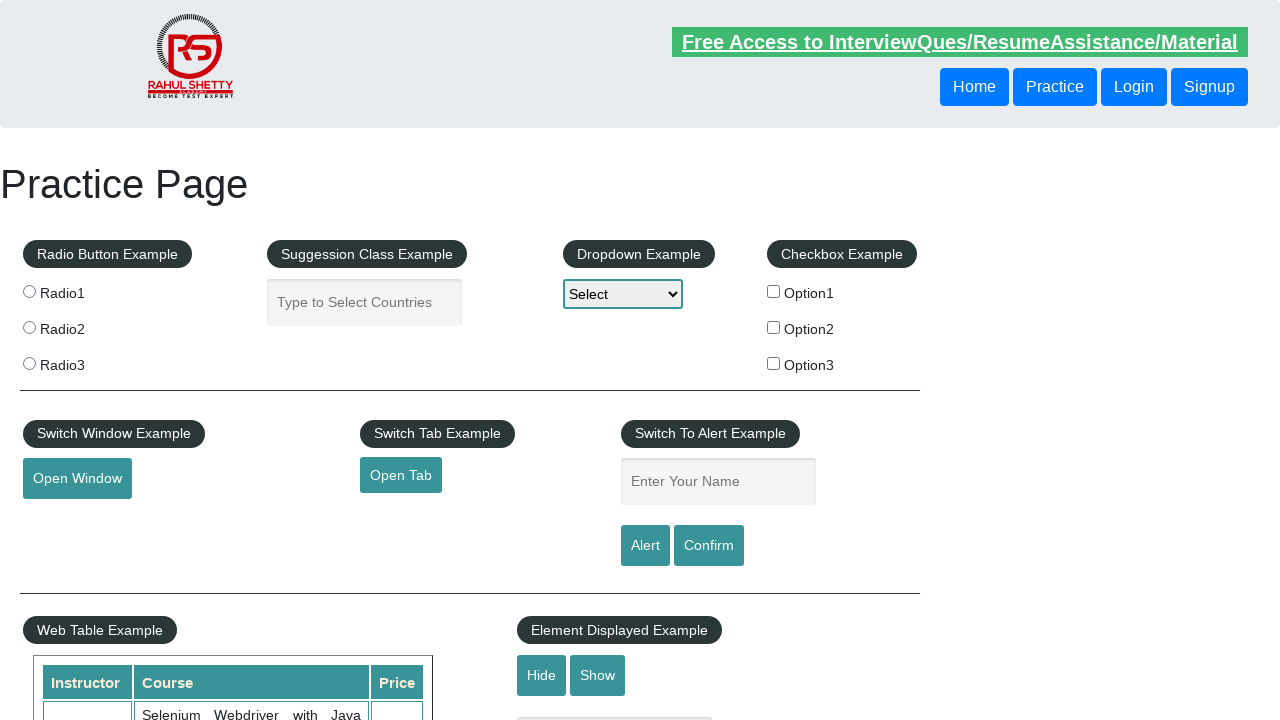

Located first section of footer
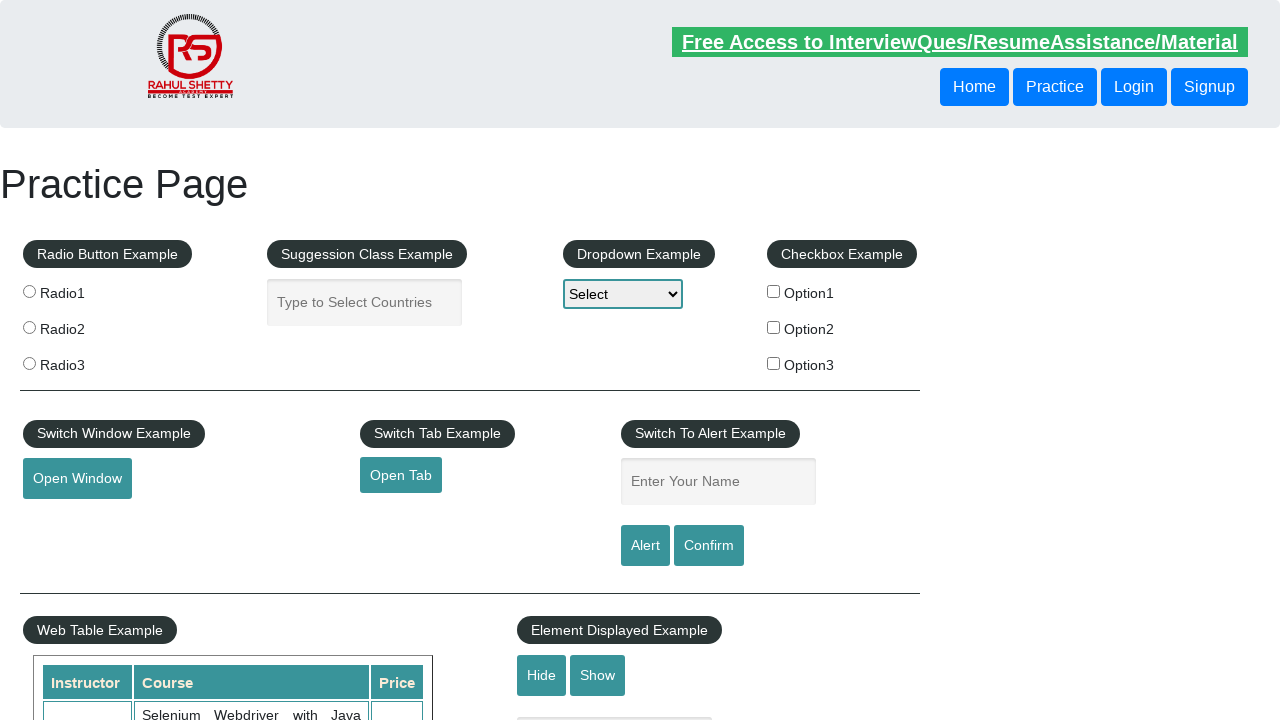

Found 5 links in first footer section
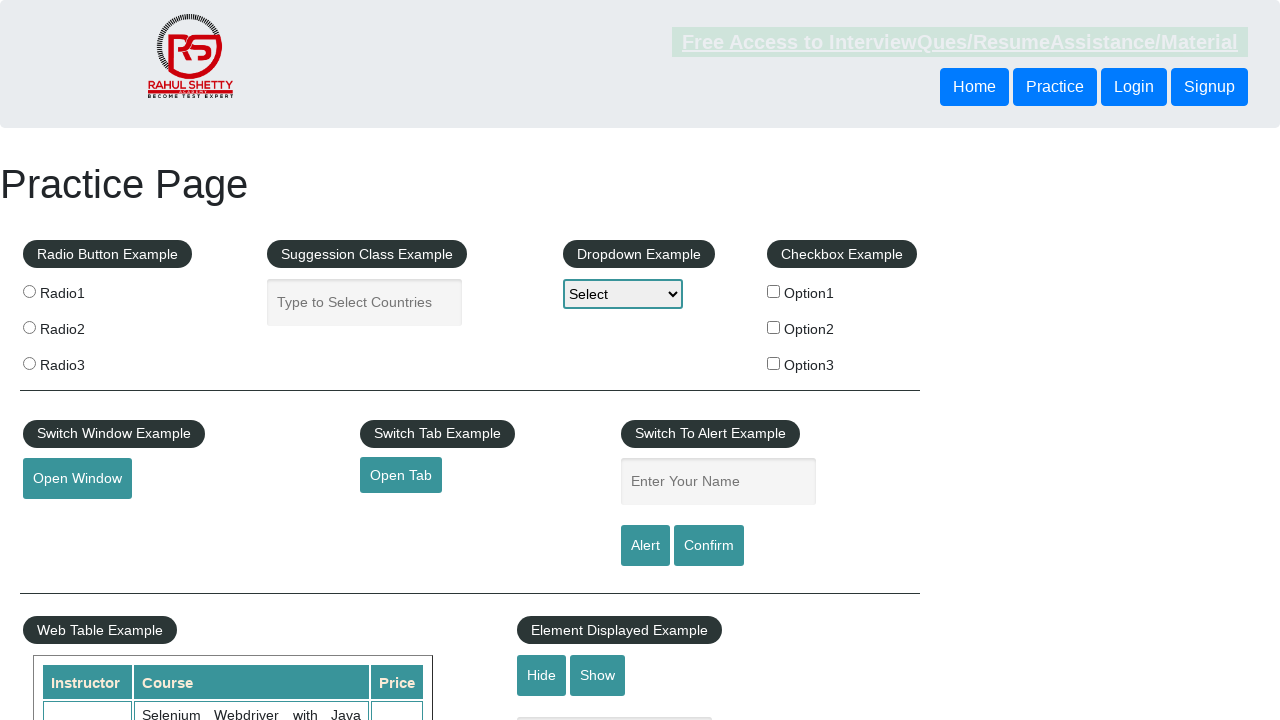

Opened footer link 1 in new tab using Ctrl+Click at (68, 520) on xpath=//div[@class=' footer_top_agile_w3ls gffoot footer_style']/table/tbody/tr/
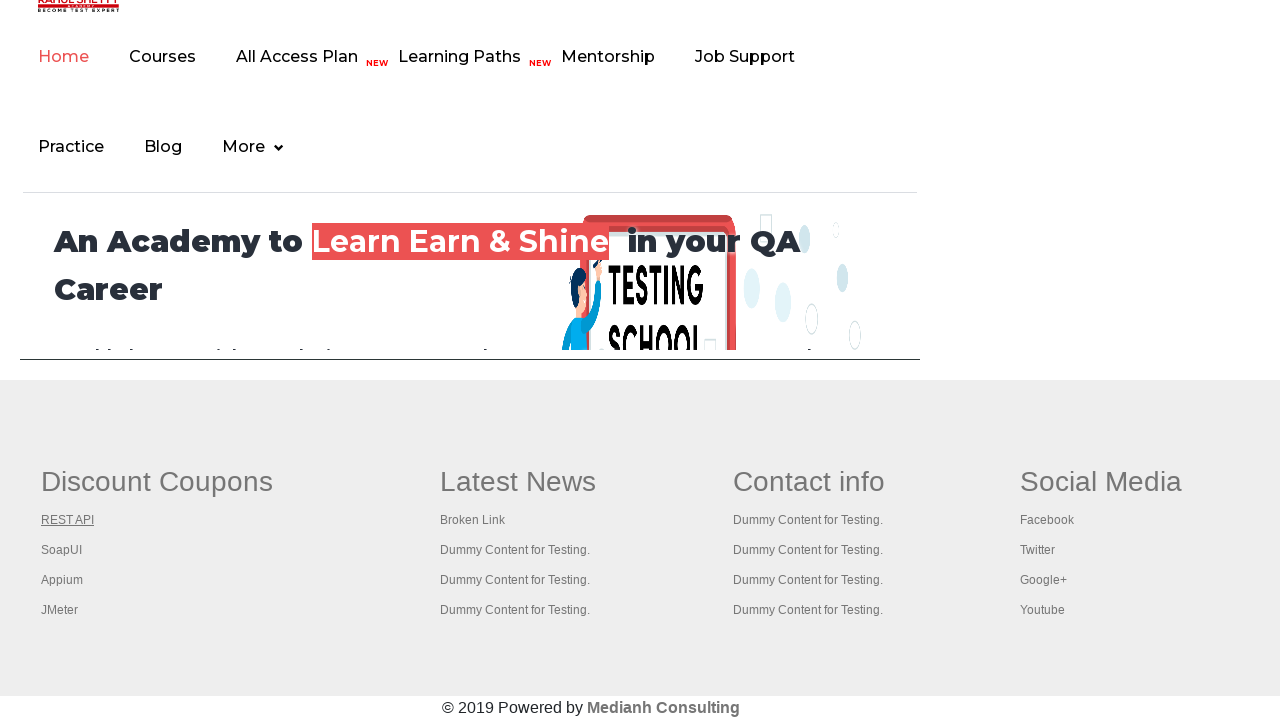

Opened footer link 2 in new tab using Ctrl+Click at (62, 550) on xpath=//div[@class=' footer_top_agile_w3ls gffoot footer_style']/table/tbody/tr/
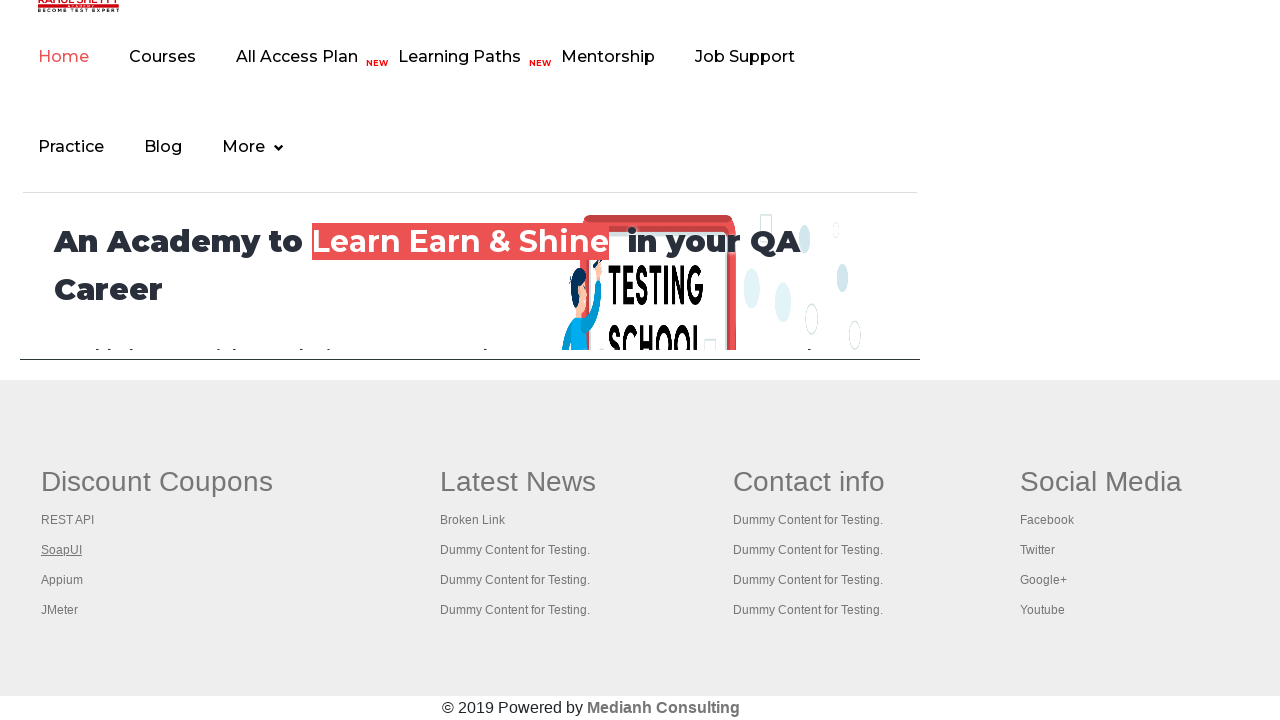

Opened footer link 3 in new tab using Ctrl+Click at (62, 580) on xpath=//div[@class=' footer_top_agile_w3ls gffoot footer_style']/table/tbody/tr/
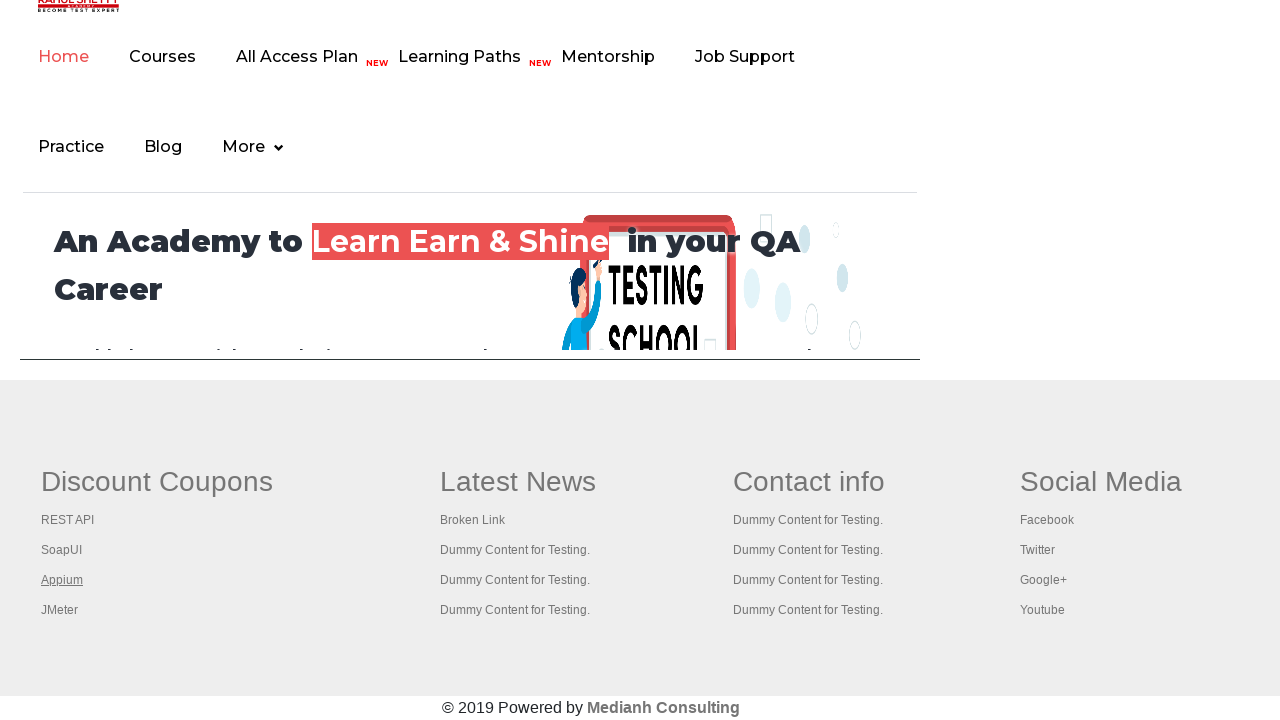

Opened footer link 4 in new tab using Ctrl+Click at (60, 610) on xpath=//div[@class=' footer_top_agile_w3ls gffoot footer_style']/table/tbody/tr/
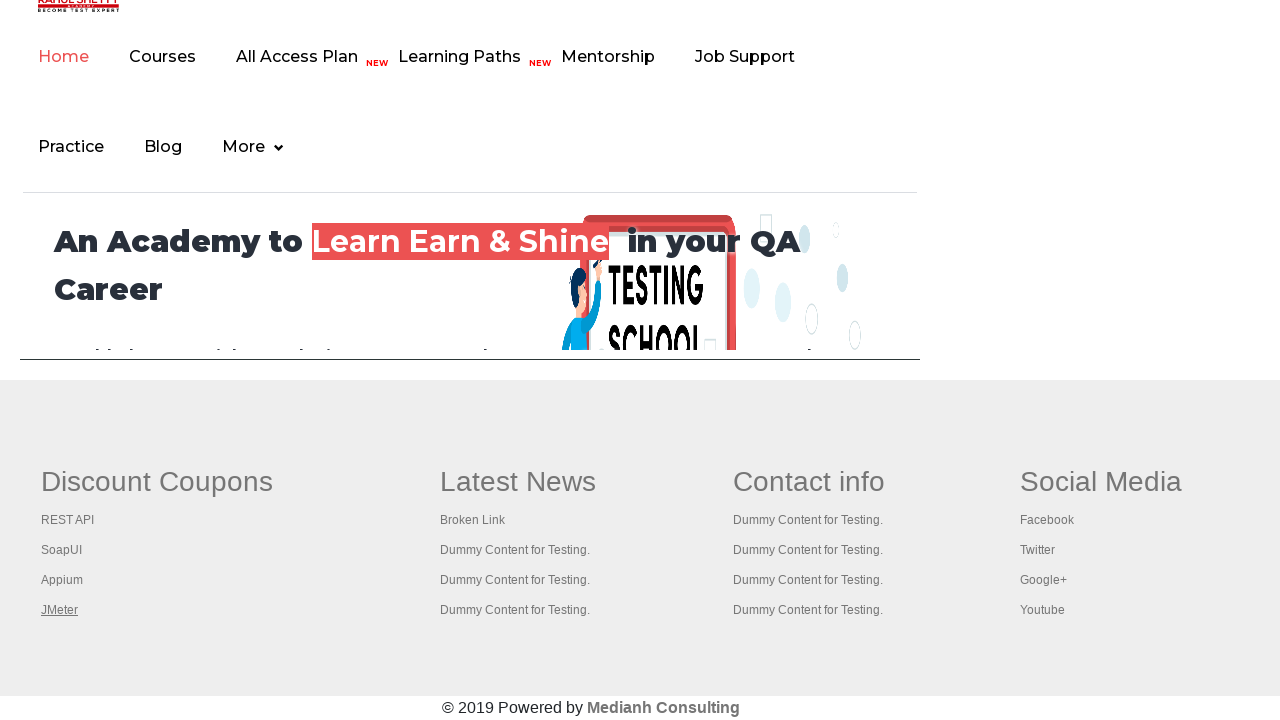

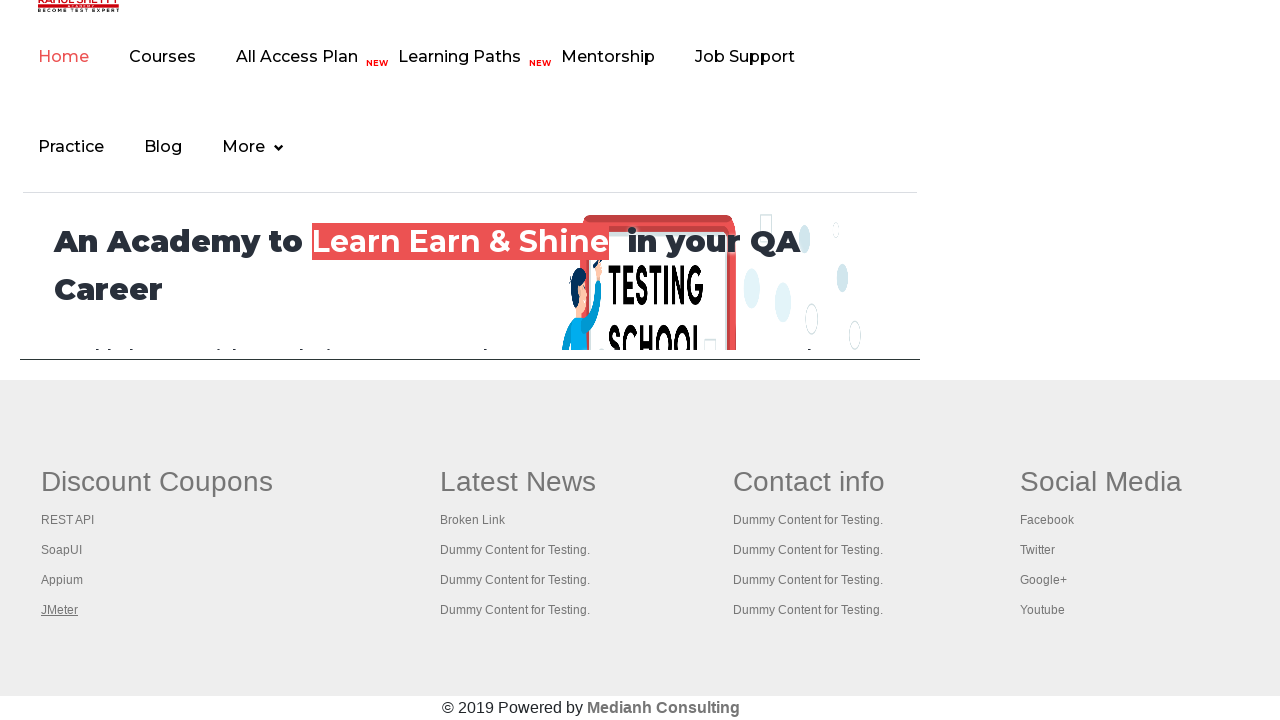